Tests keyboard key press functionality by sending a space key to an input element and verifying the result text displays the correct key pressed, then sends a left arrow key and verifies that result as well.

Starting URL: http://the-internet.herokuapp.com/key_presses

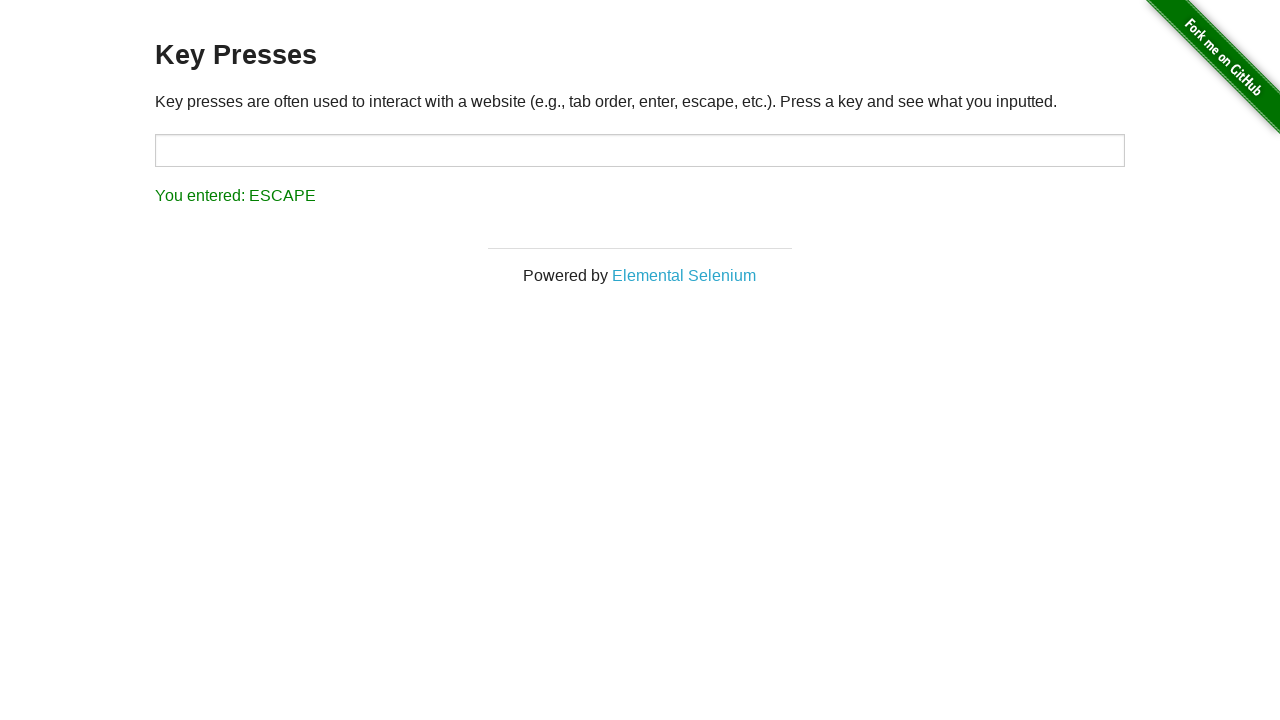

Pressed Space key on target element on #target
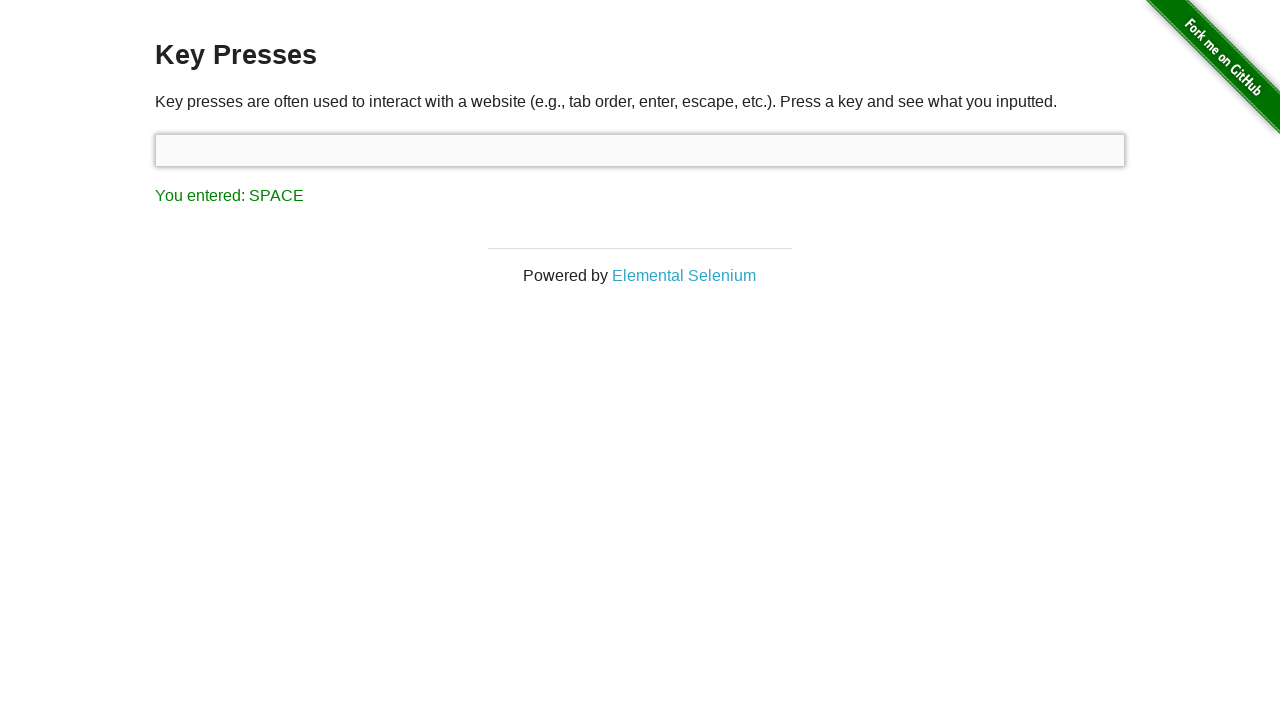

Result element loaded after Space key press
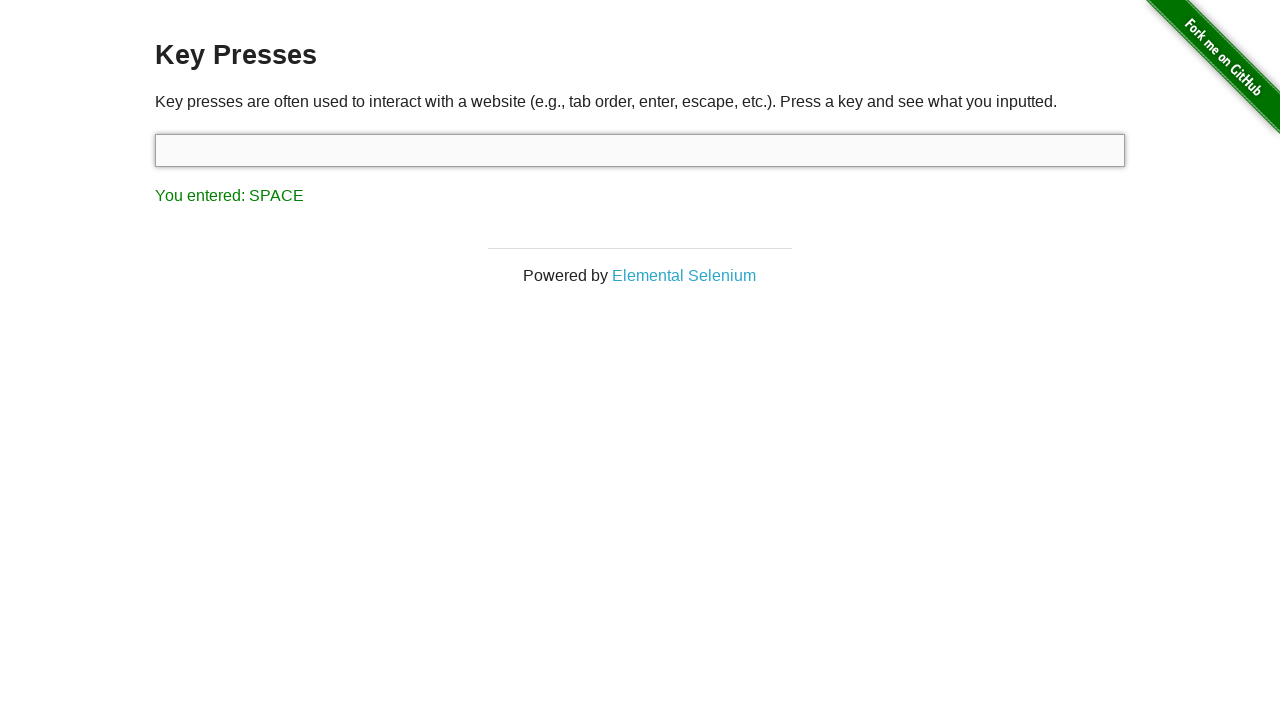

Verified result text displays 'You entered: SPACE'
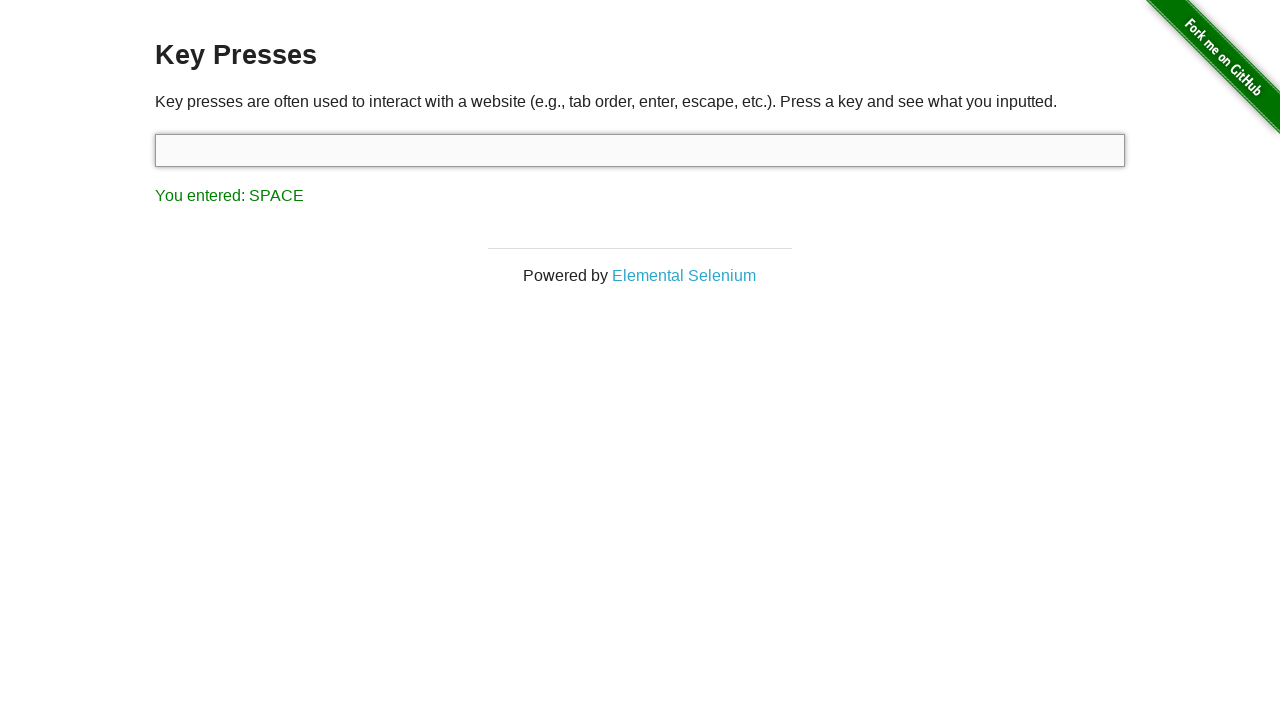

Pressed Left Arrow key on focused element
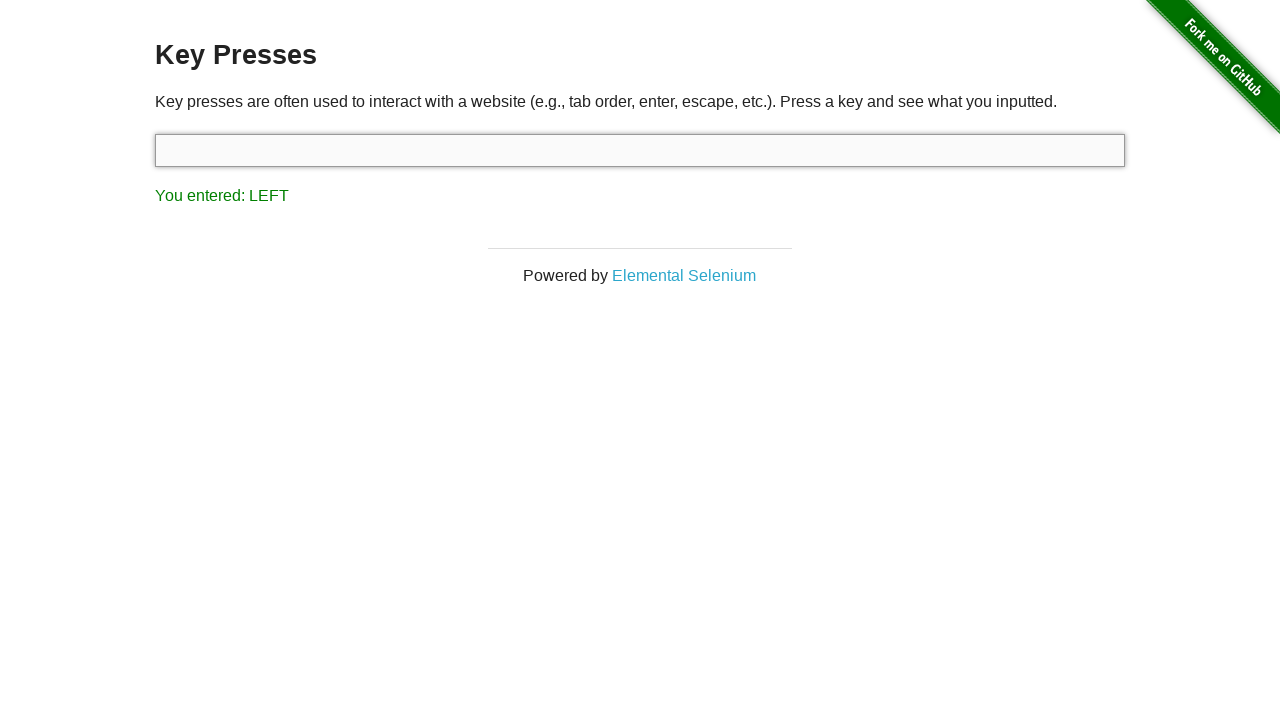

Verified result text displays 'You entered: LEFT'
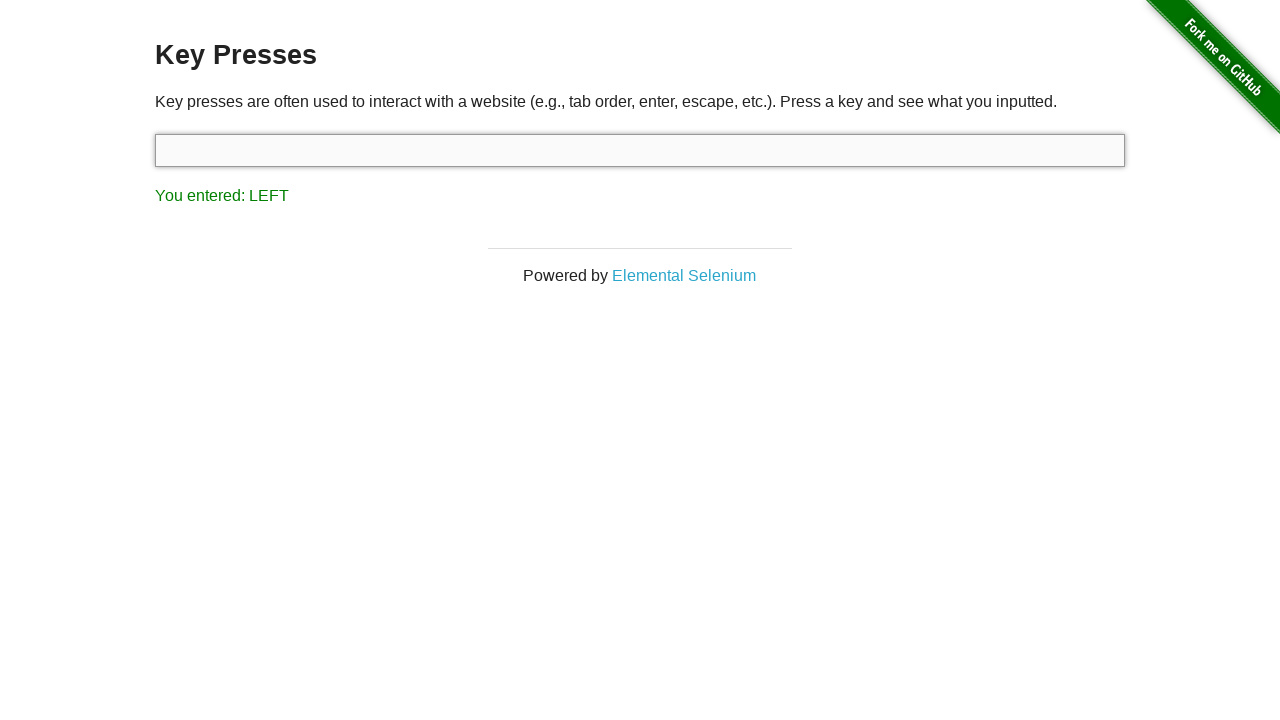

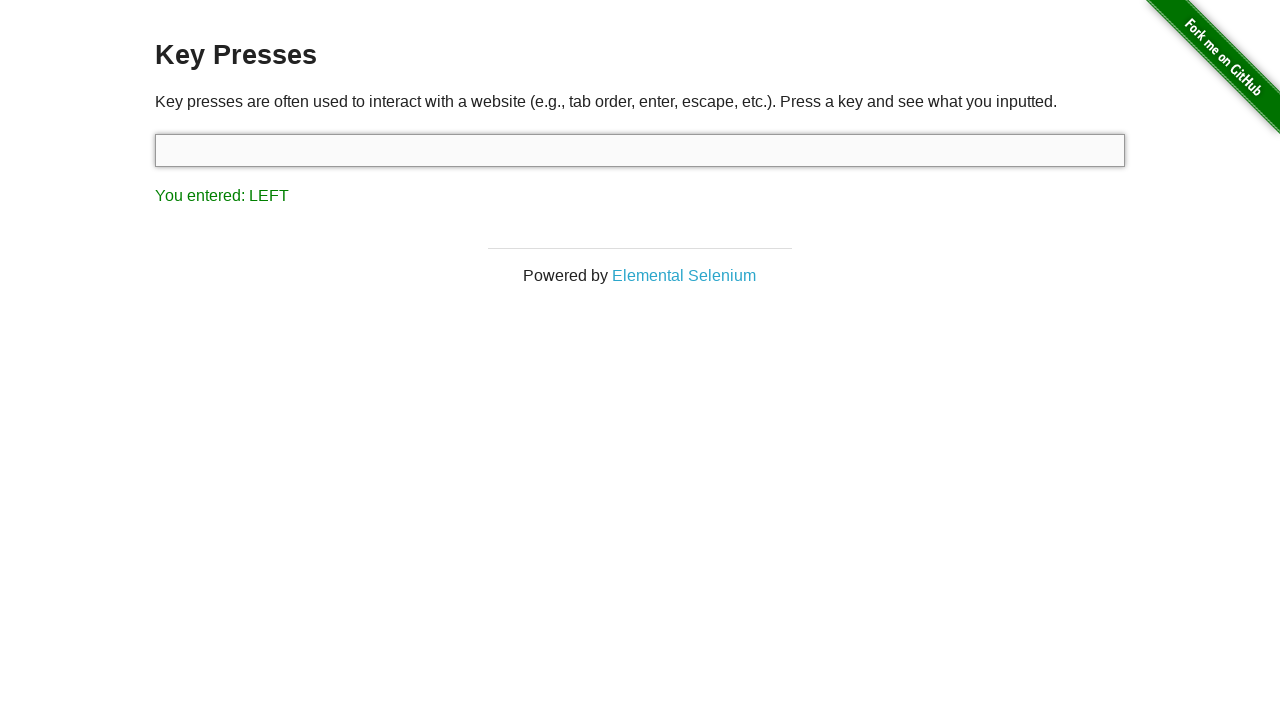